Tests drag and drop action by dragging element 'box A' onto element 'box B'

Starting URL: https://crossbrowsertesting.github.io/drag-and-drop

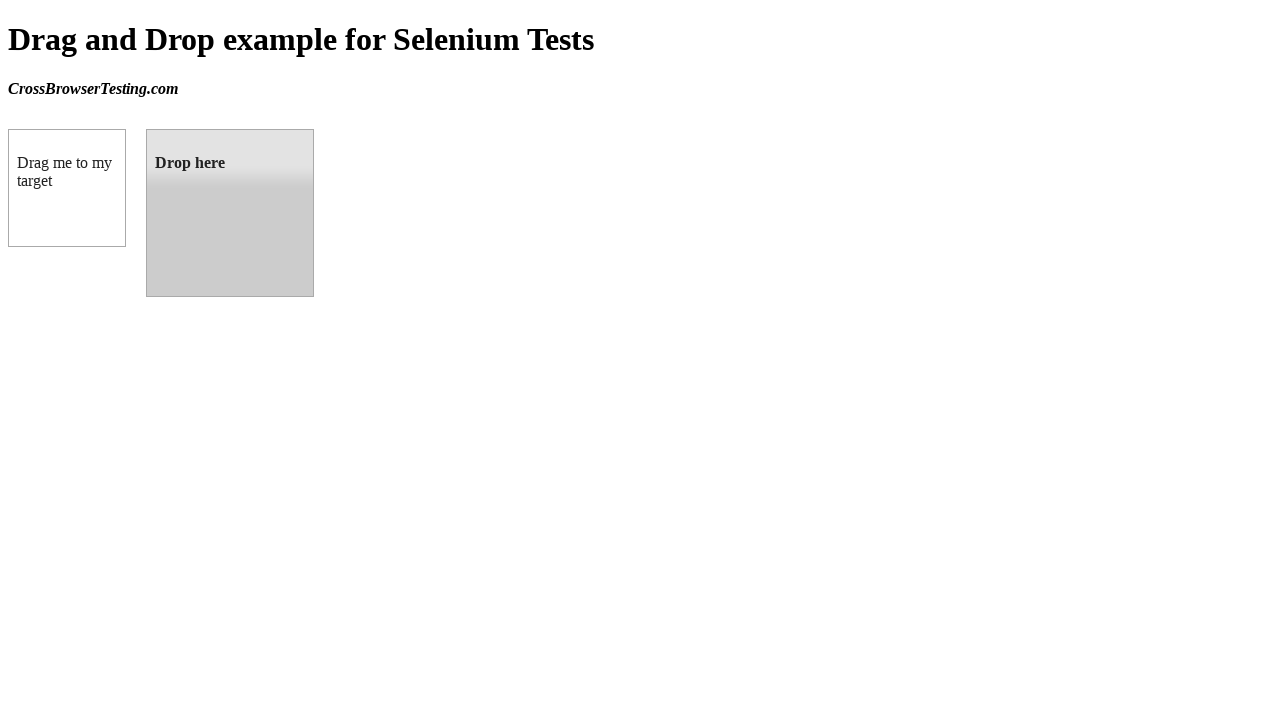

Located source element 'box A' (#draggable)
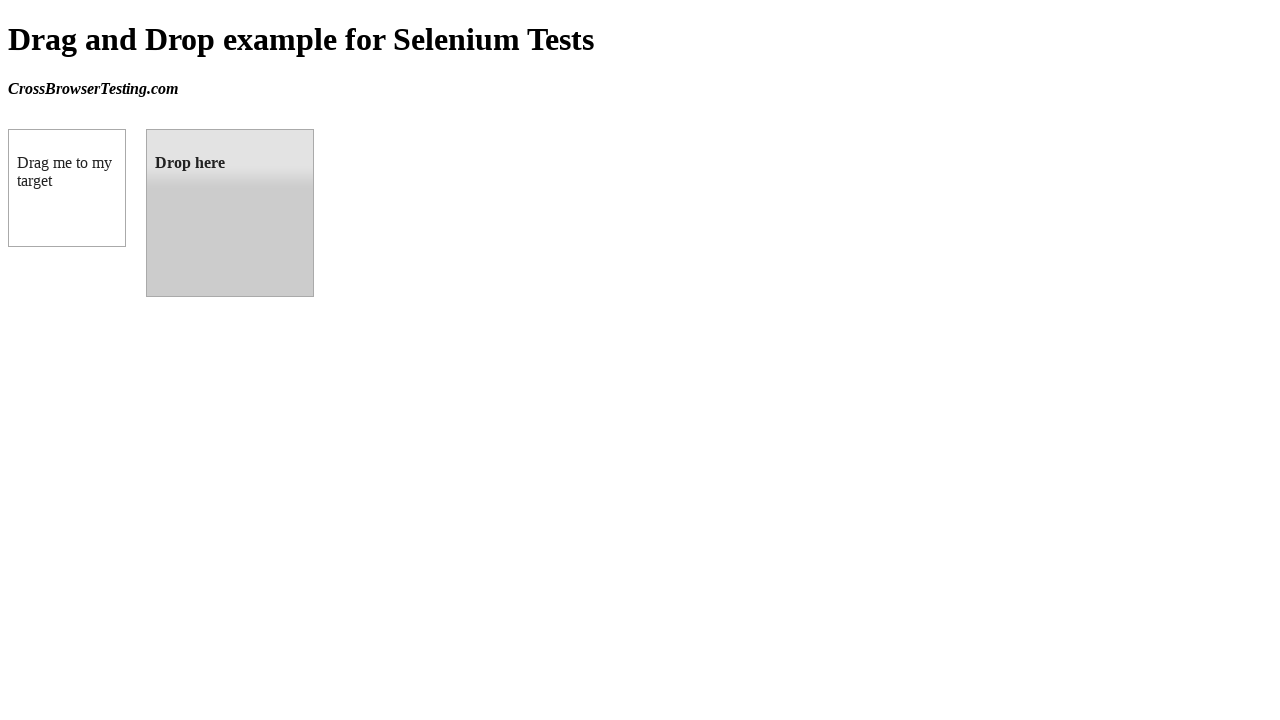

Located target element 'box B' (#droppable)
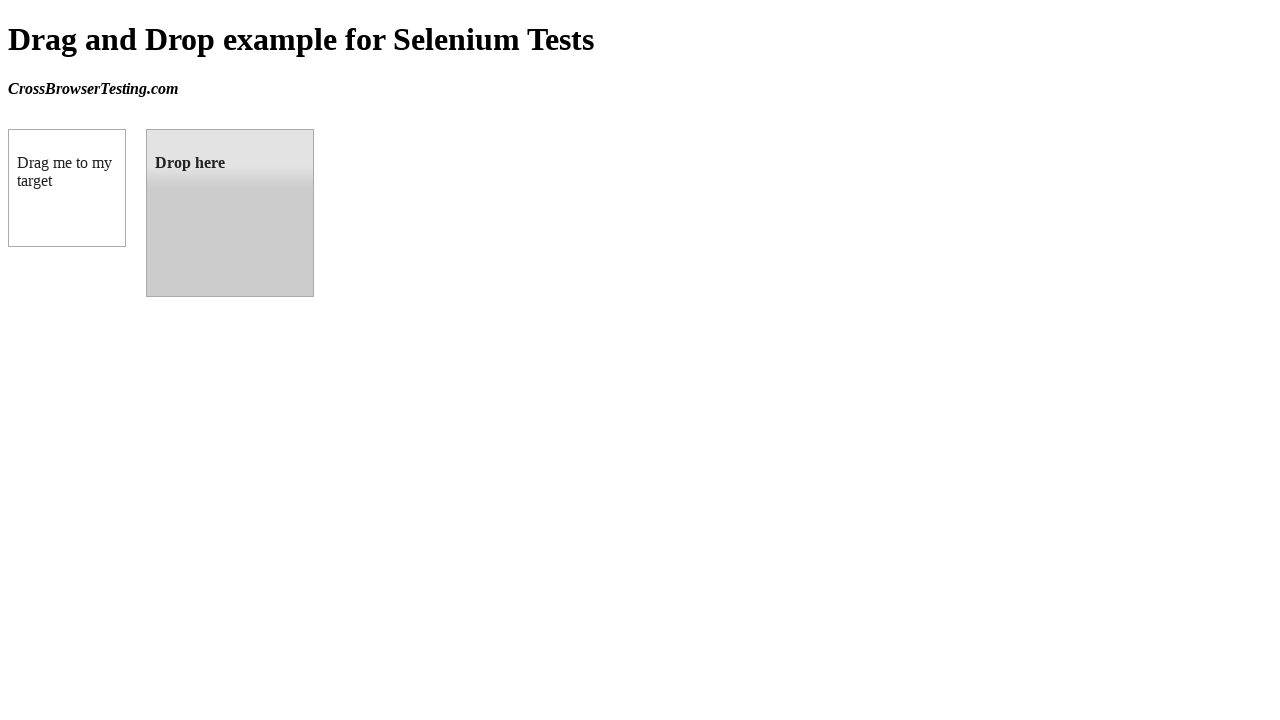

Dragged 'box A' onto 'box B' successfully at (230, 213)
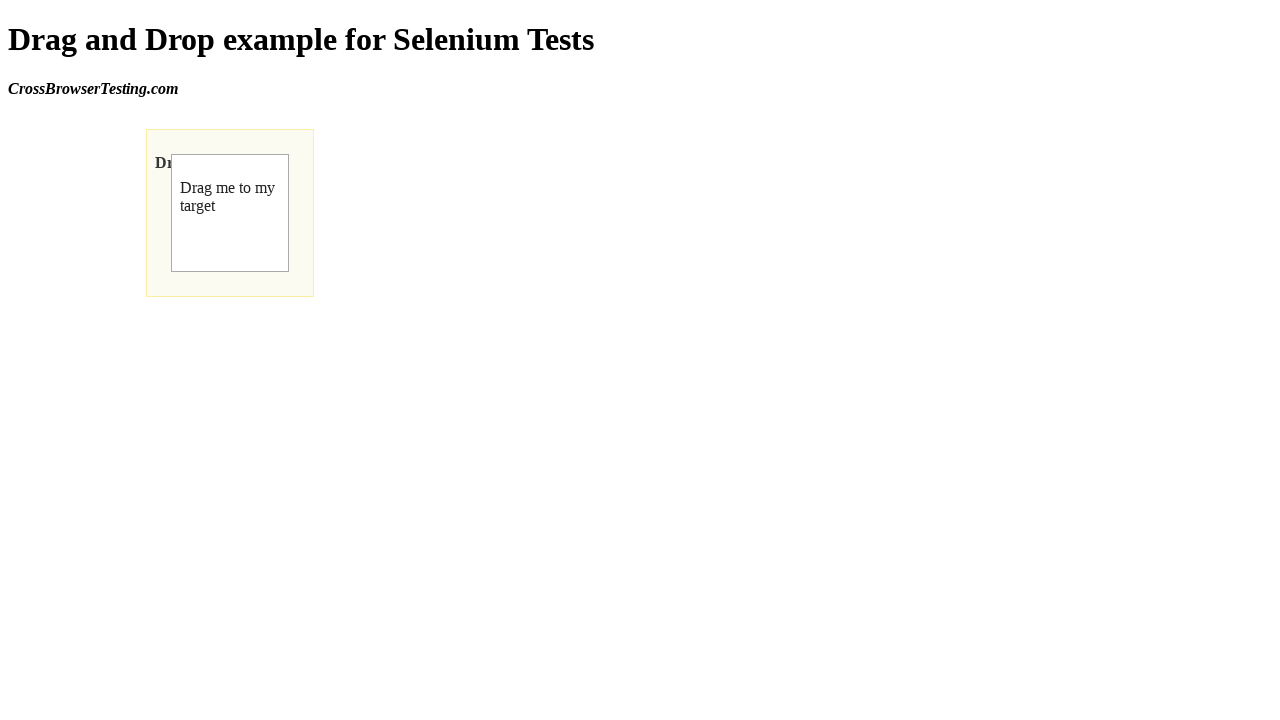

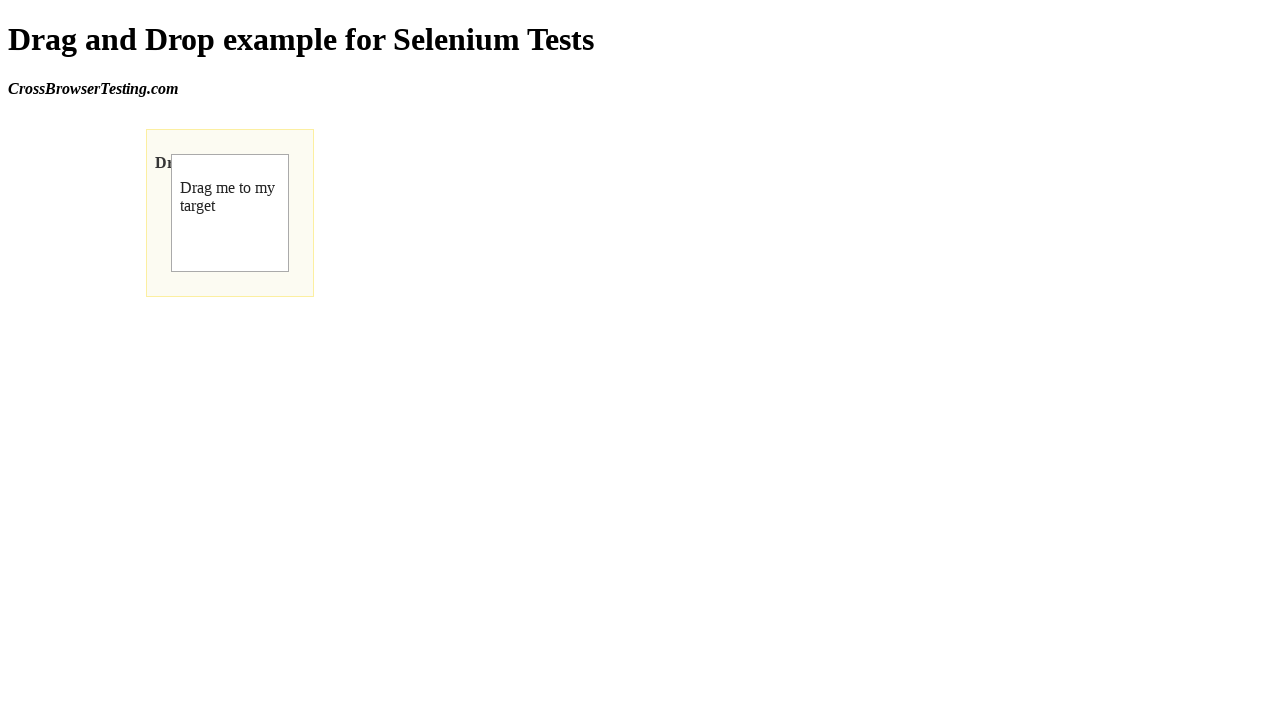